Tests basic navigation by opening the ezobooks application homepage, waiting briefly, then navigating to the categories page and verifying the page loads.

Starting URL: https://app.ezobooks.in

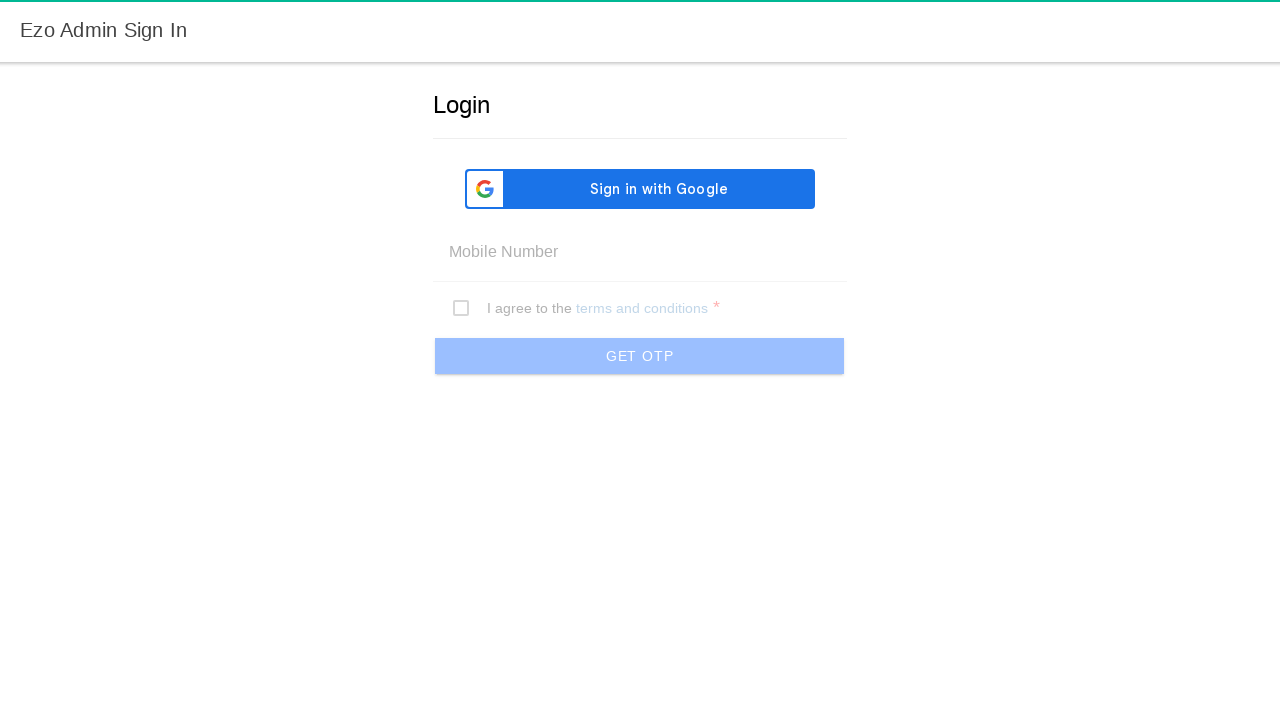

Waited for ezobooks homepage to load (domcontentloaded)
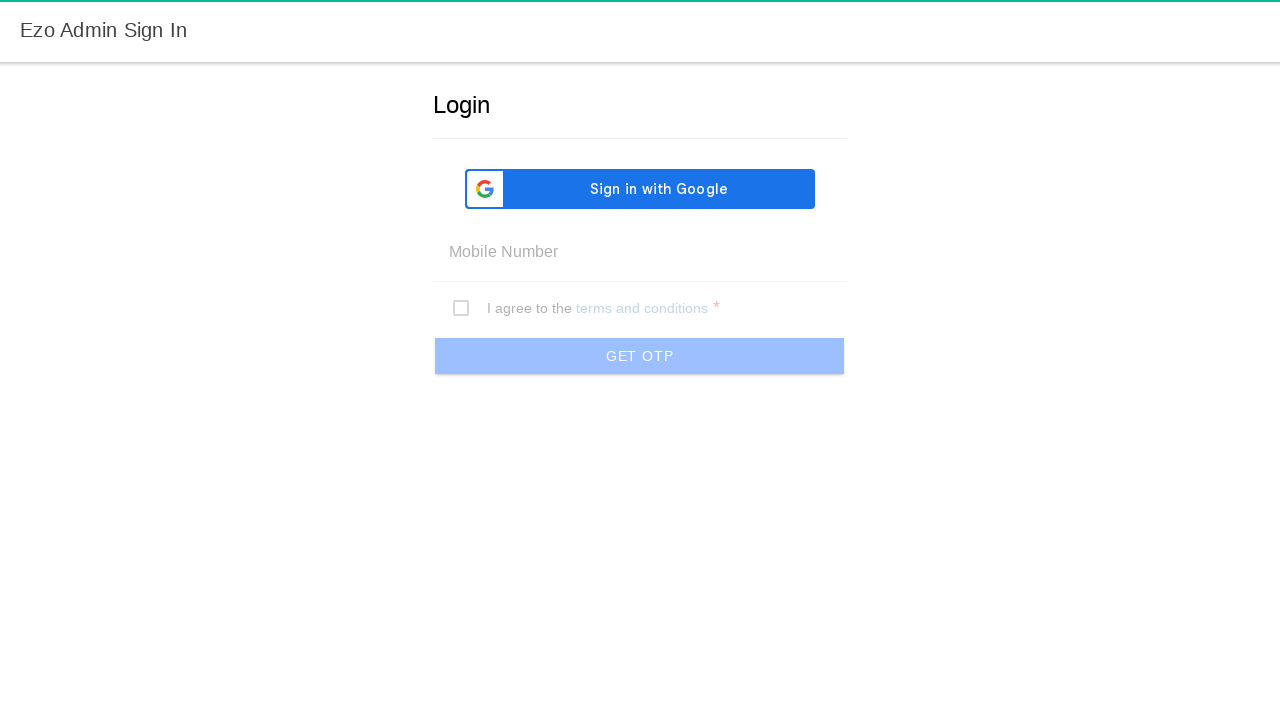

Waited 2 seconds on homepage
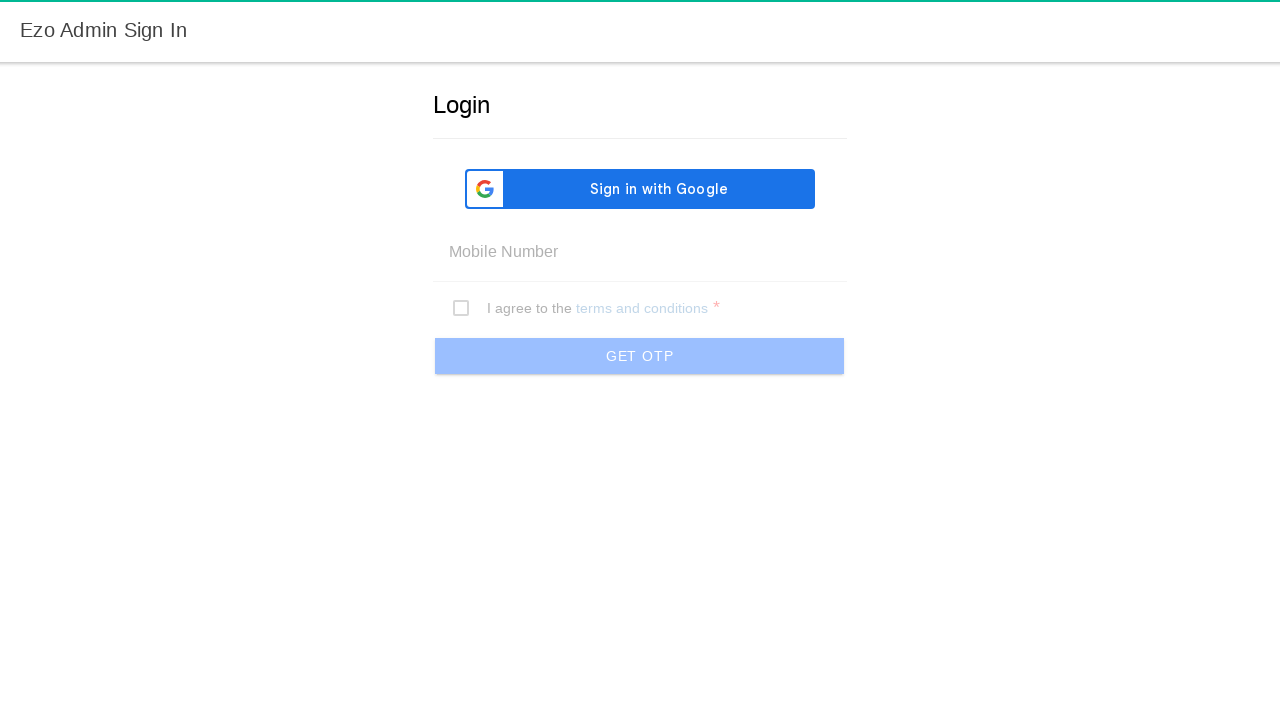

Navigated to categories page
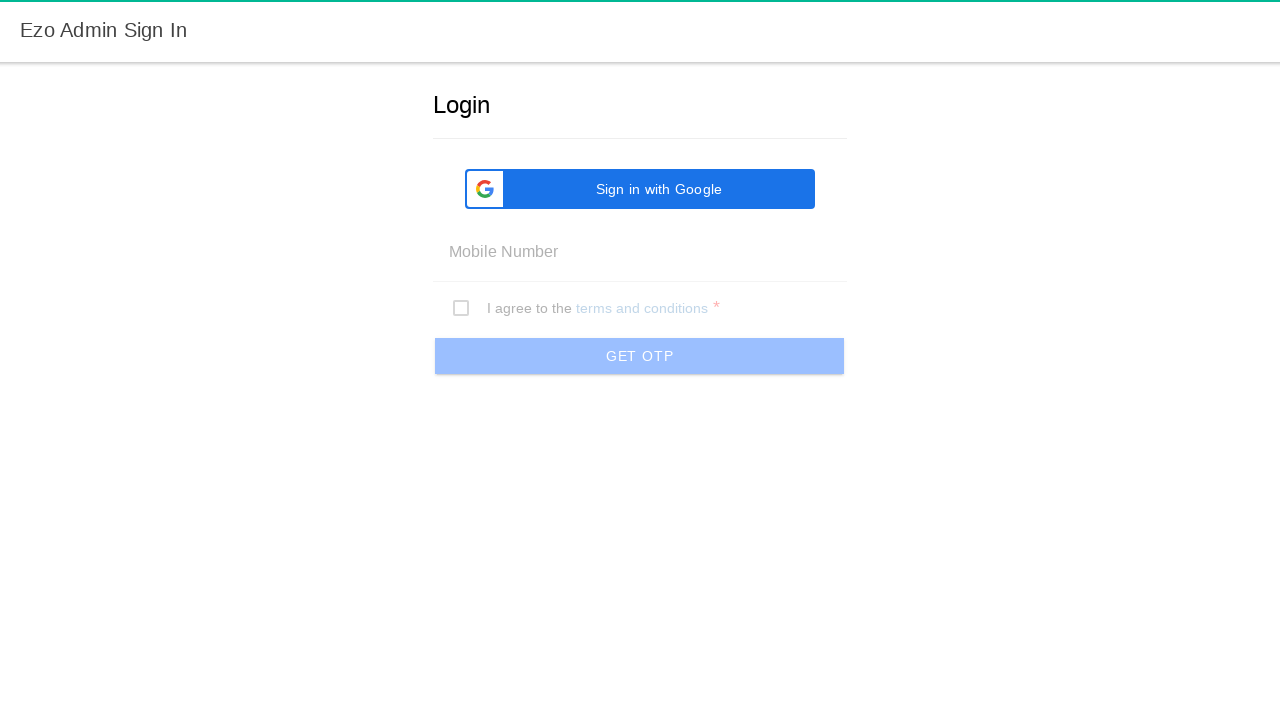

Waited for categories page to load (domcontentloaded)
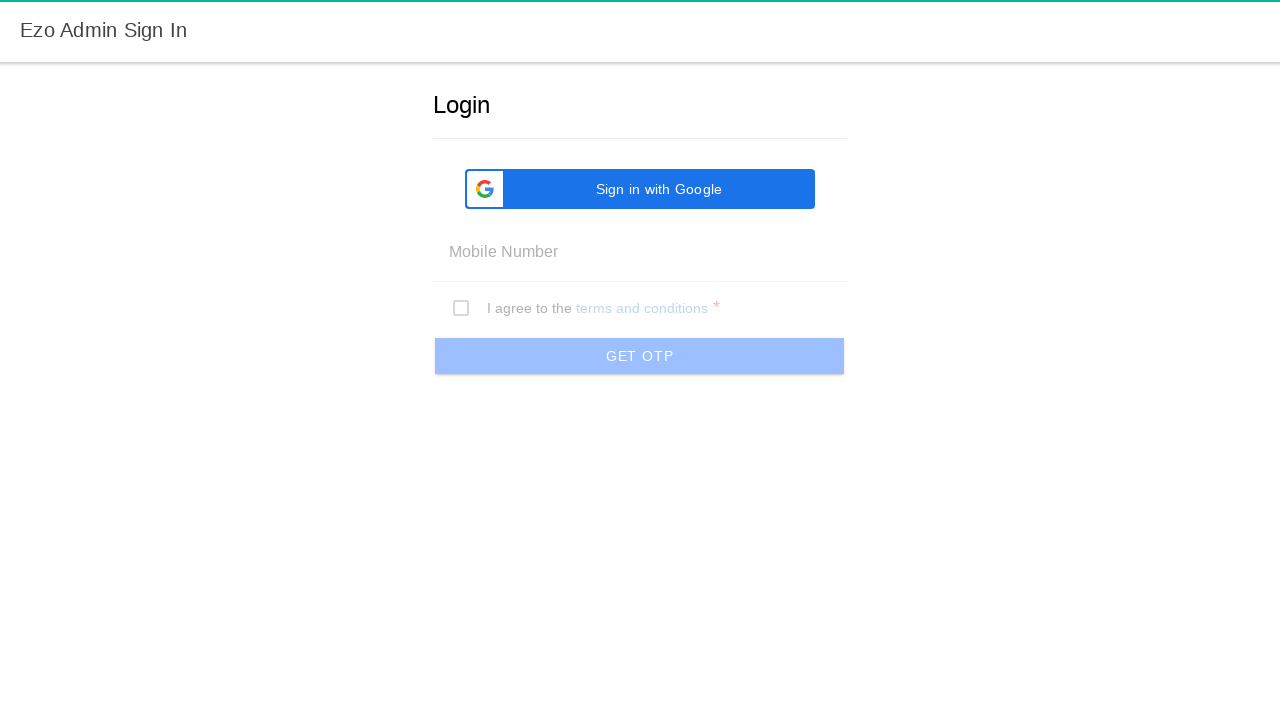

Retrieved page title: Ezo Admin
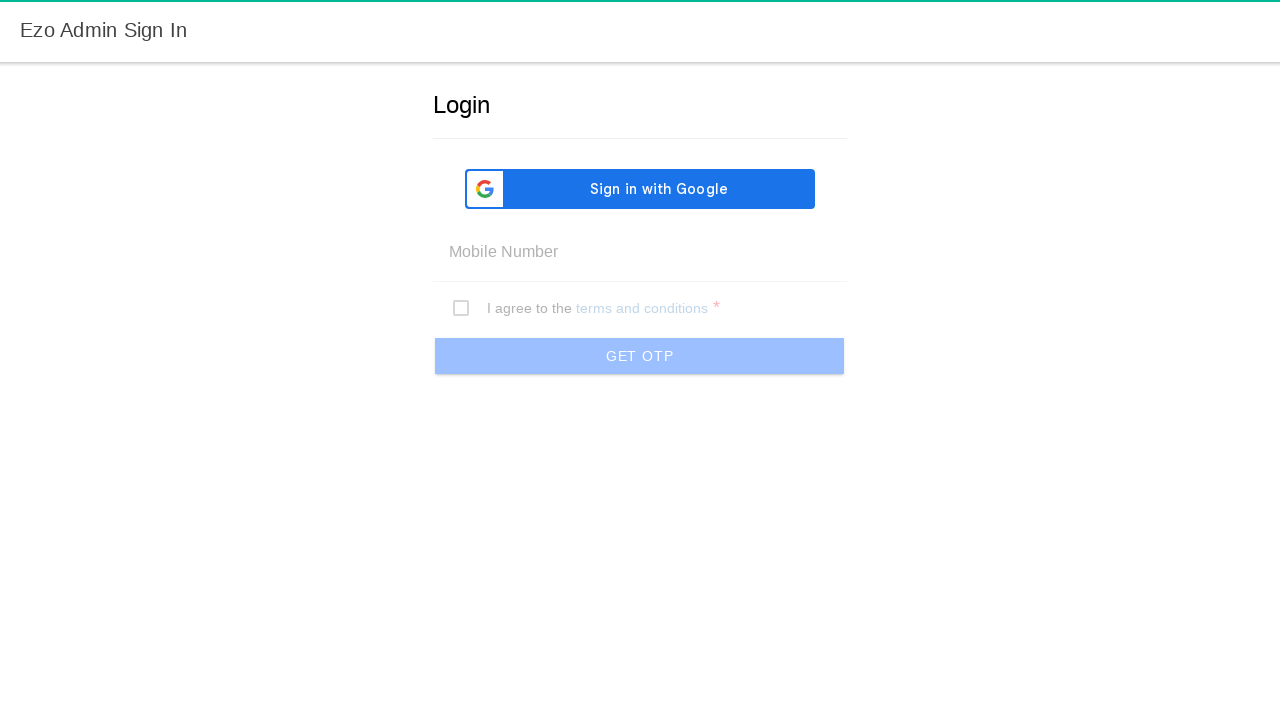

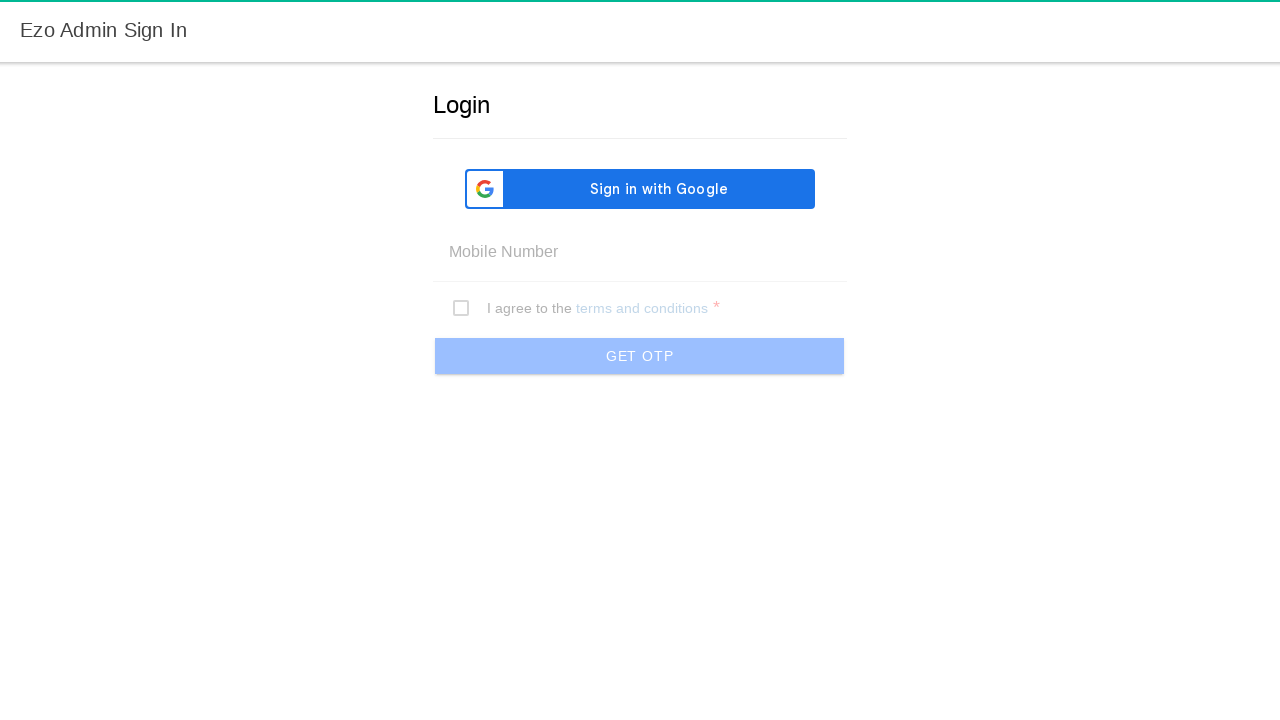